Navigates to the training support website and clicks on the "About Us" link to navigate to the about page

Starting URL: https://training-support.net

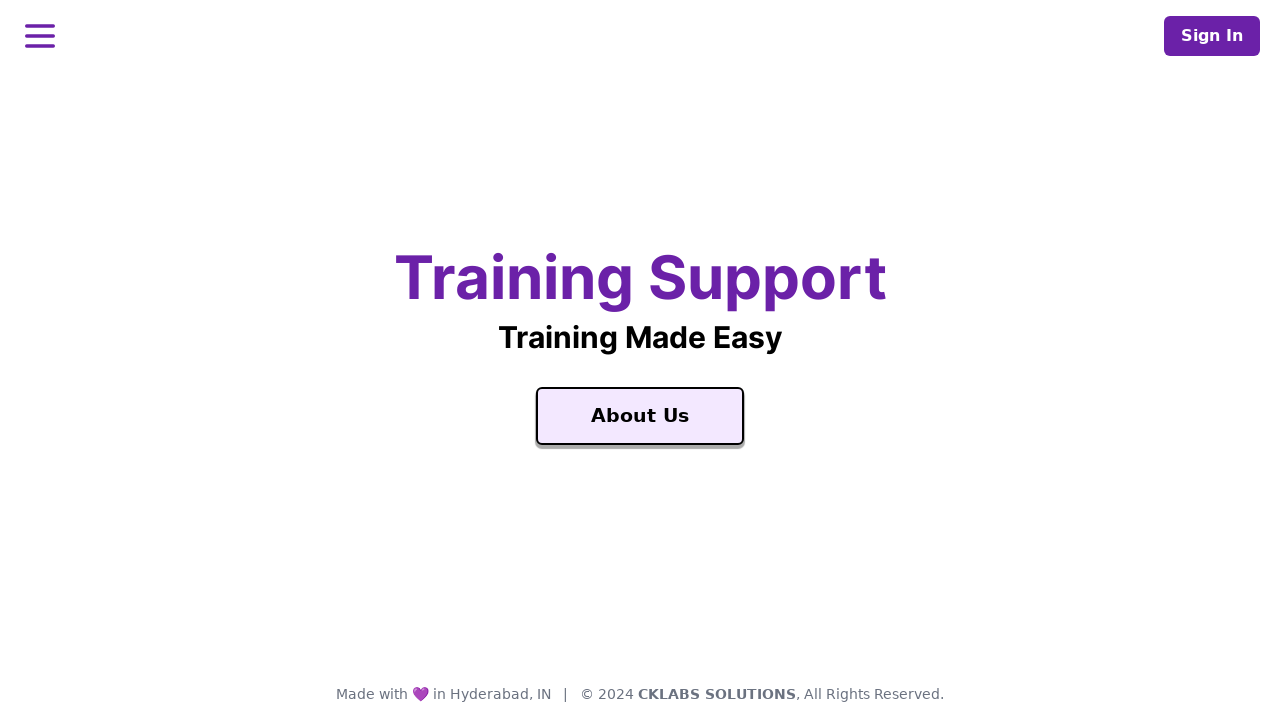

Navigated to training support website
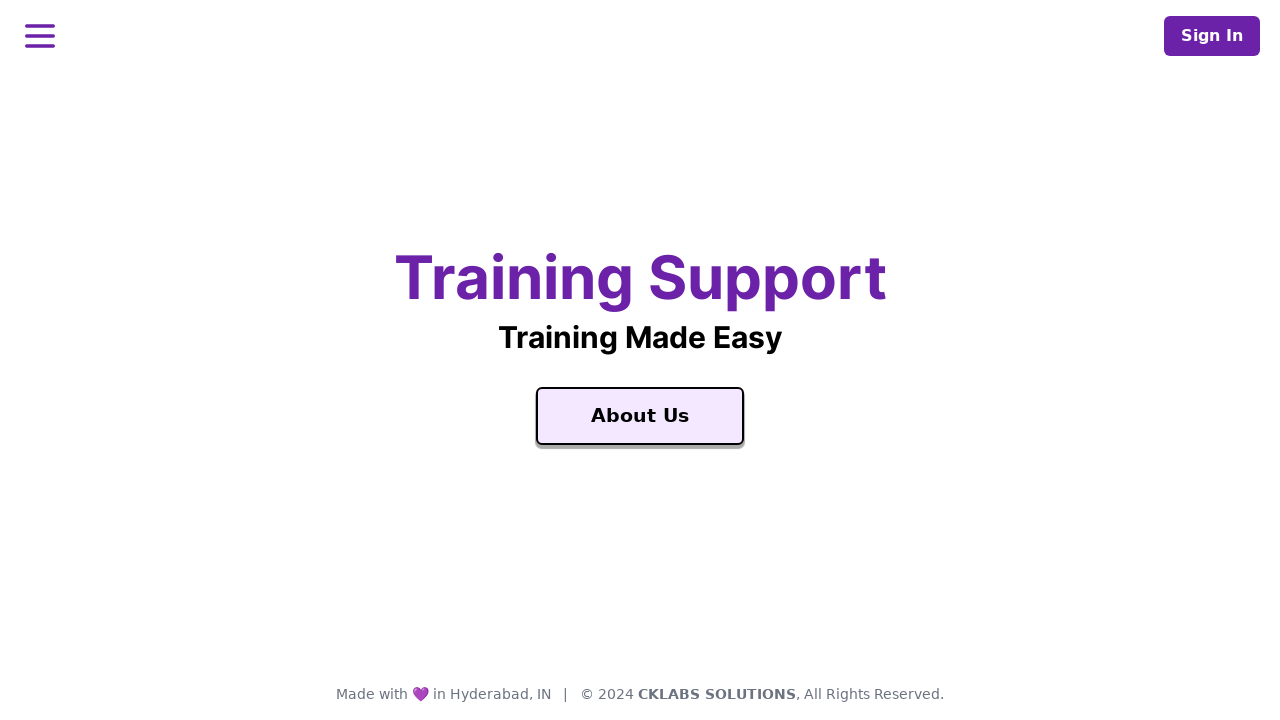

Clicked on the 'About Us' link at (640, 416) on text=About Us
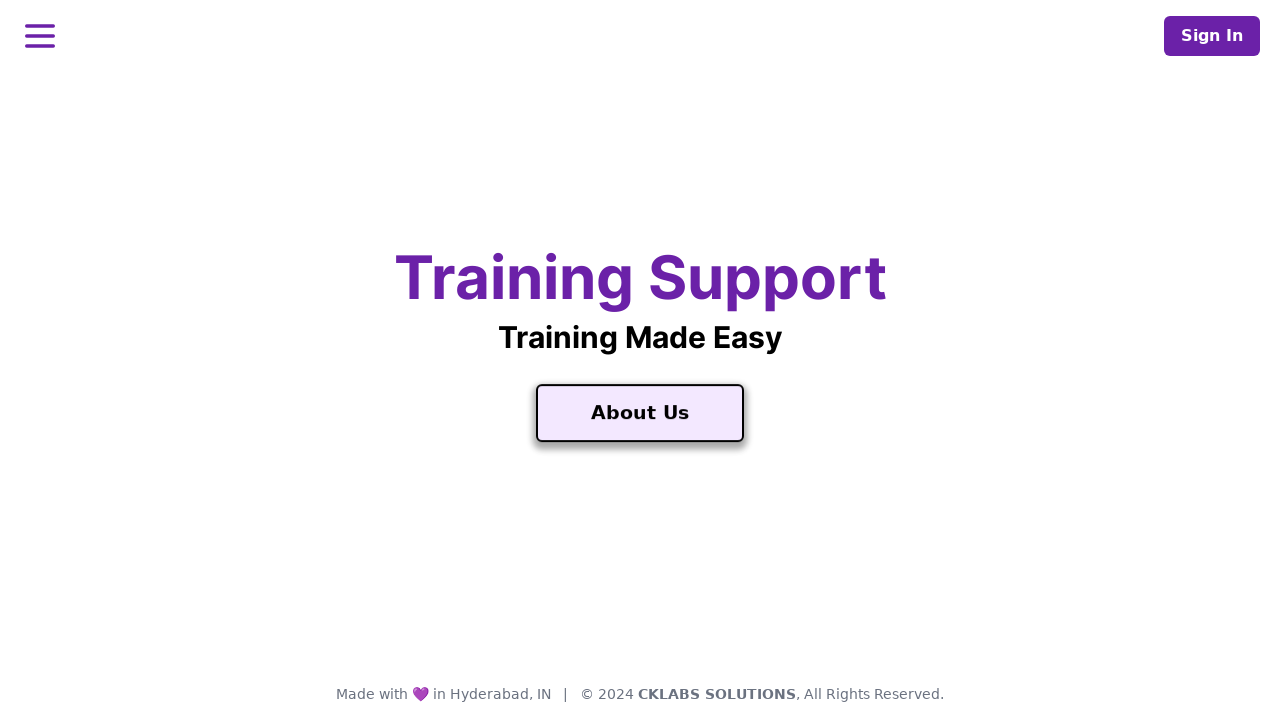

About Us page loaded successfully
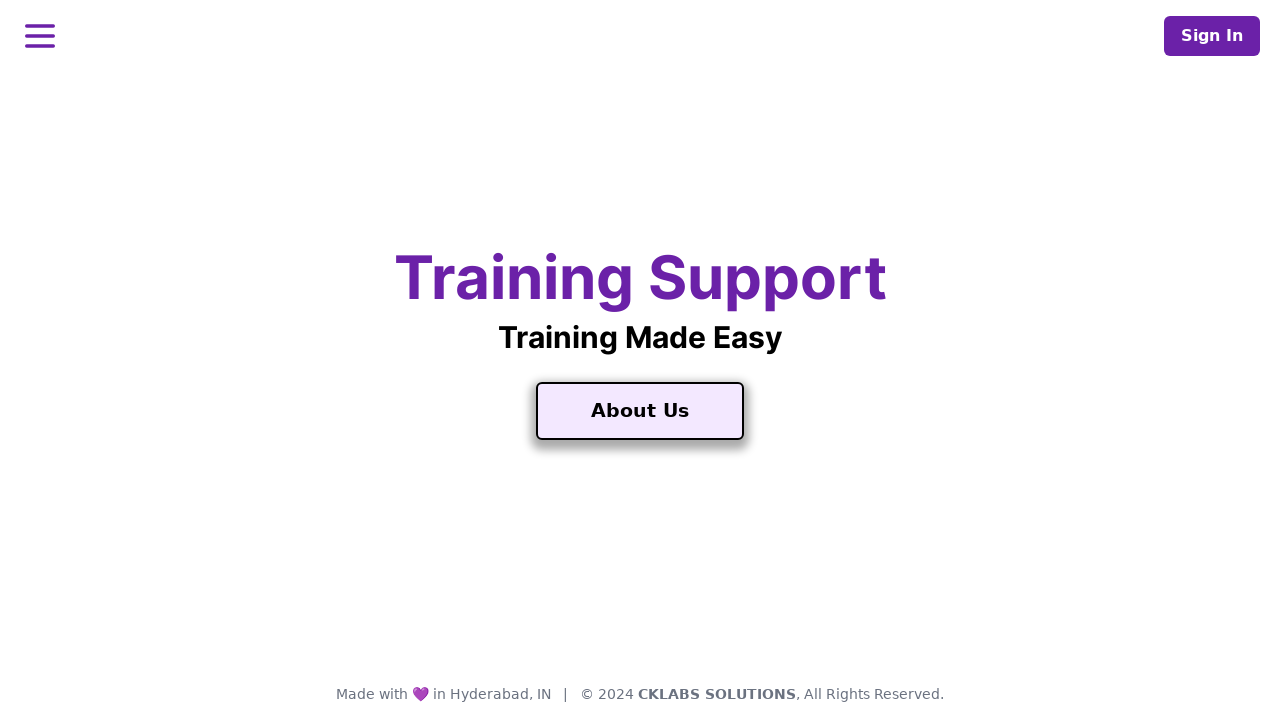

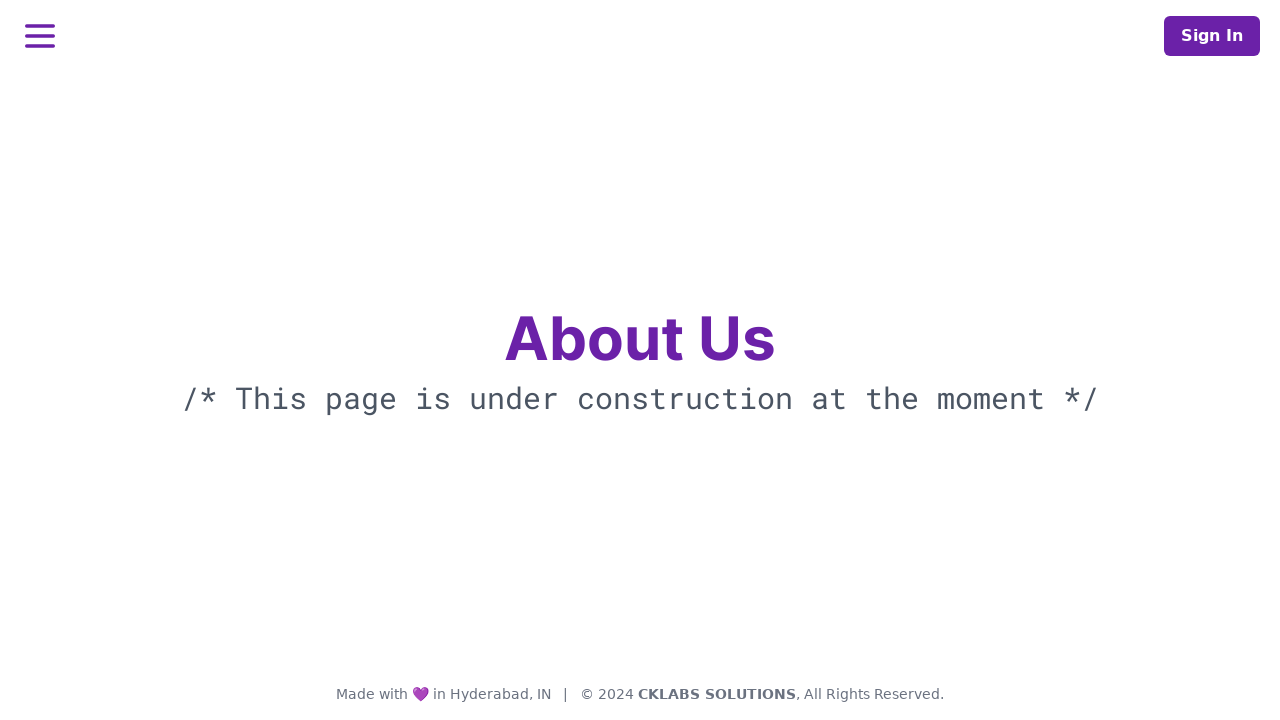